Tests a slow calculator by setting a delay value, performing a calculation (7 + 8), and verifying the result equals 15

Starting URL: https://bonigarcia.dev/selenium-webdriver-java/slow-calculator.html

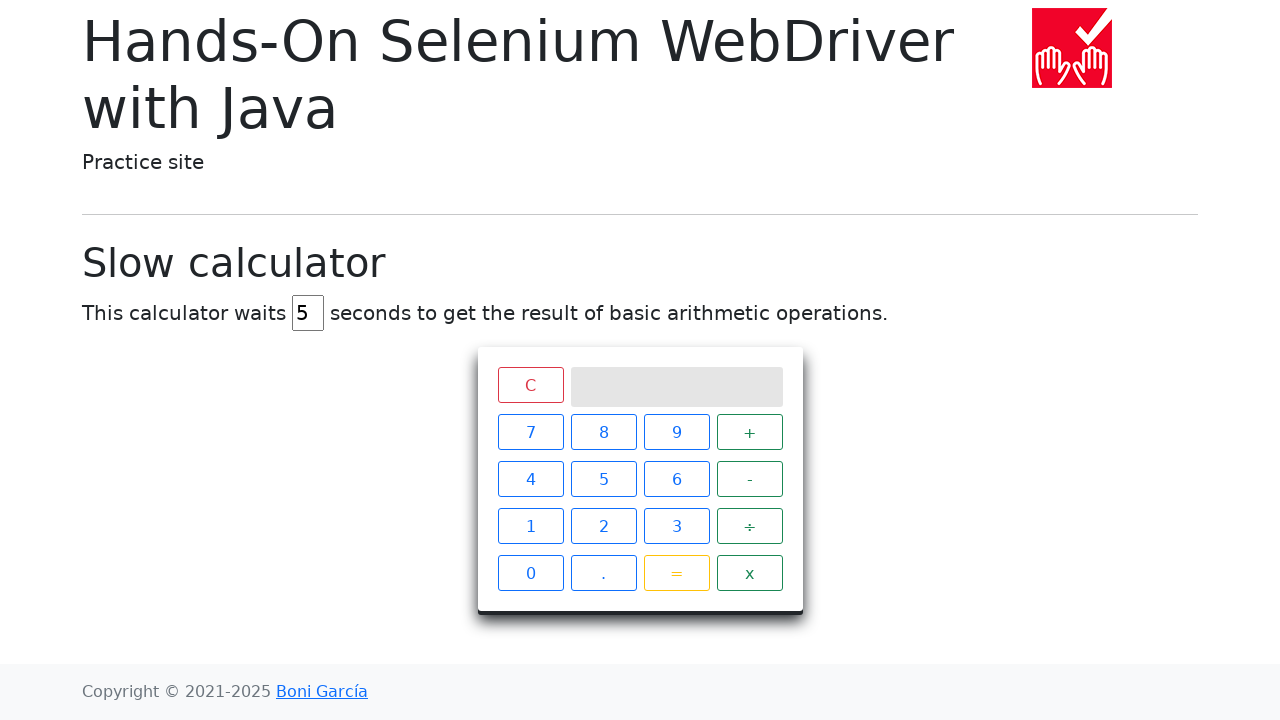

Located delay input field
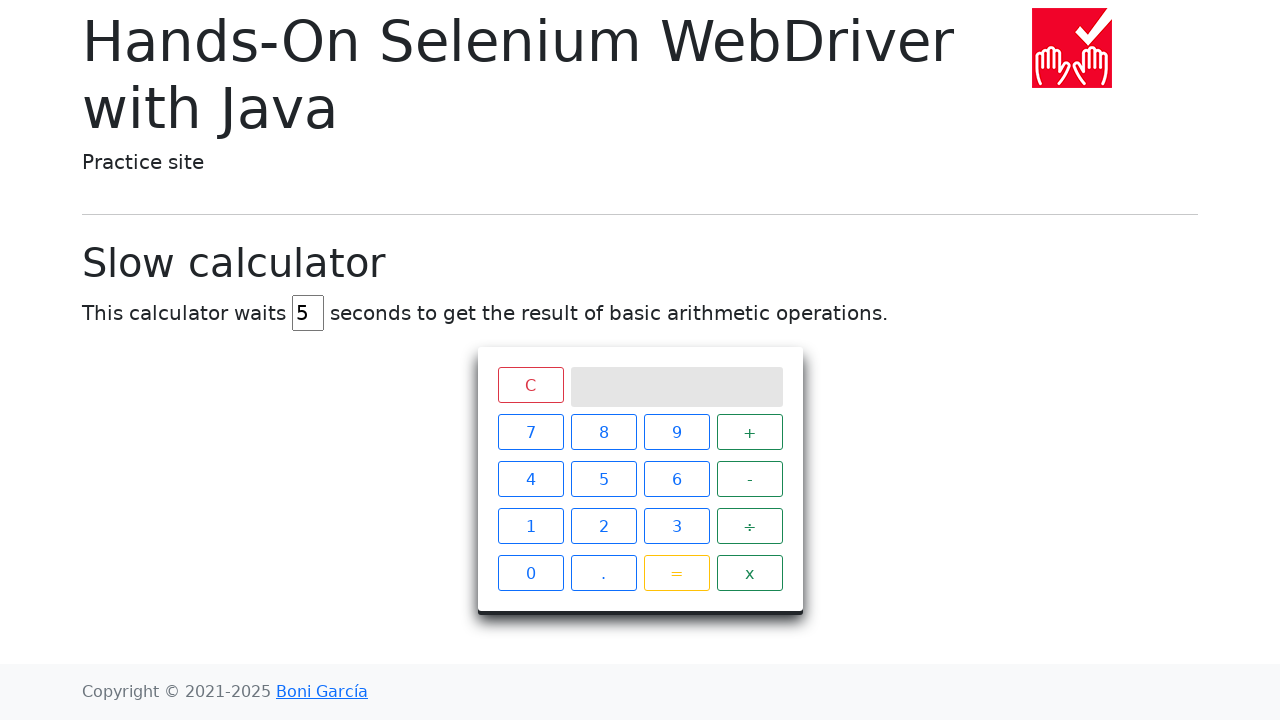

Cleared delay input field on #delay
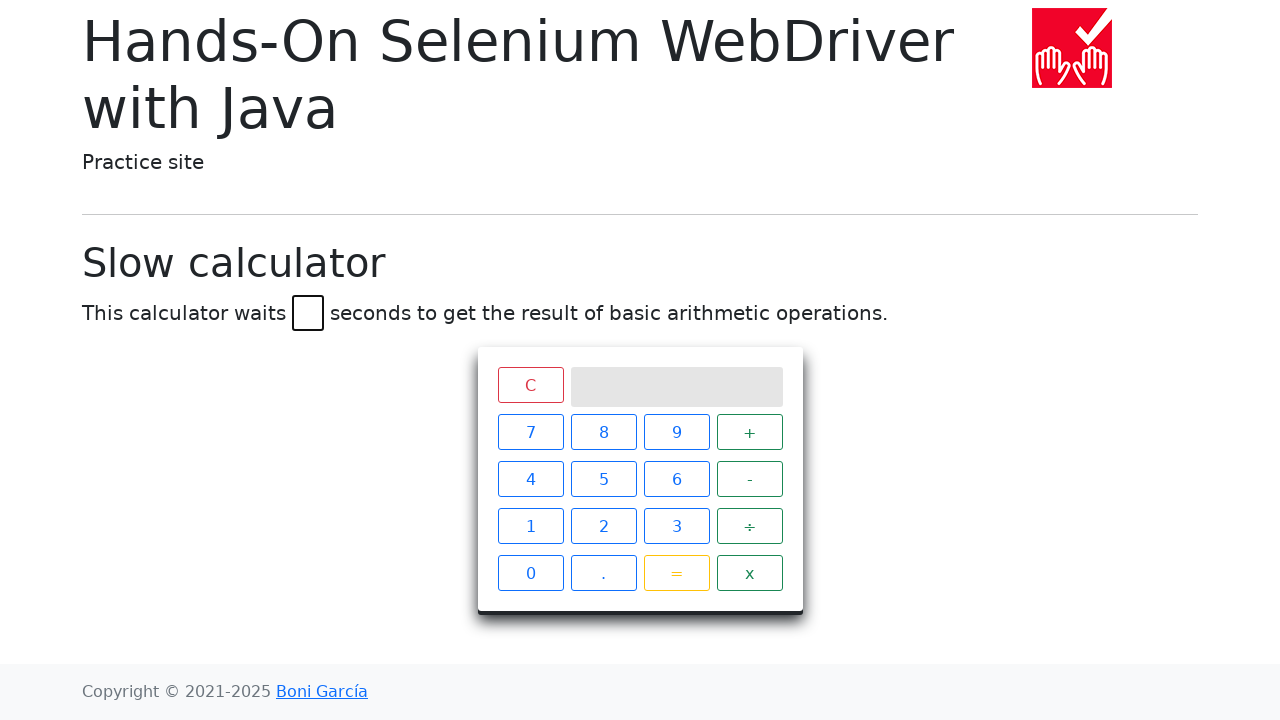

Set delay value to 45 seconds on #delay
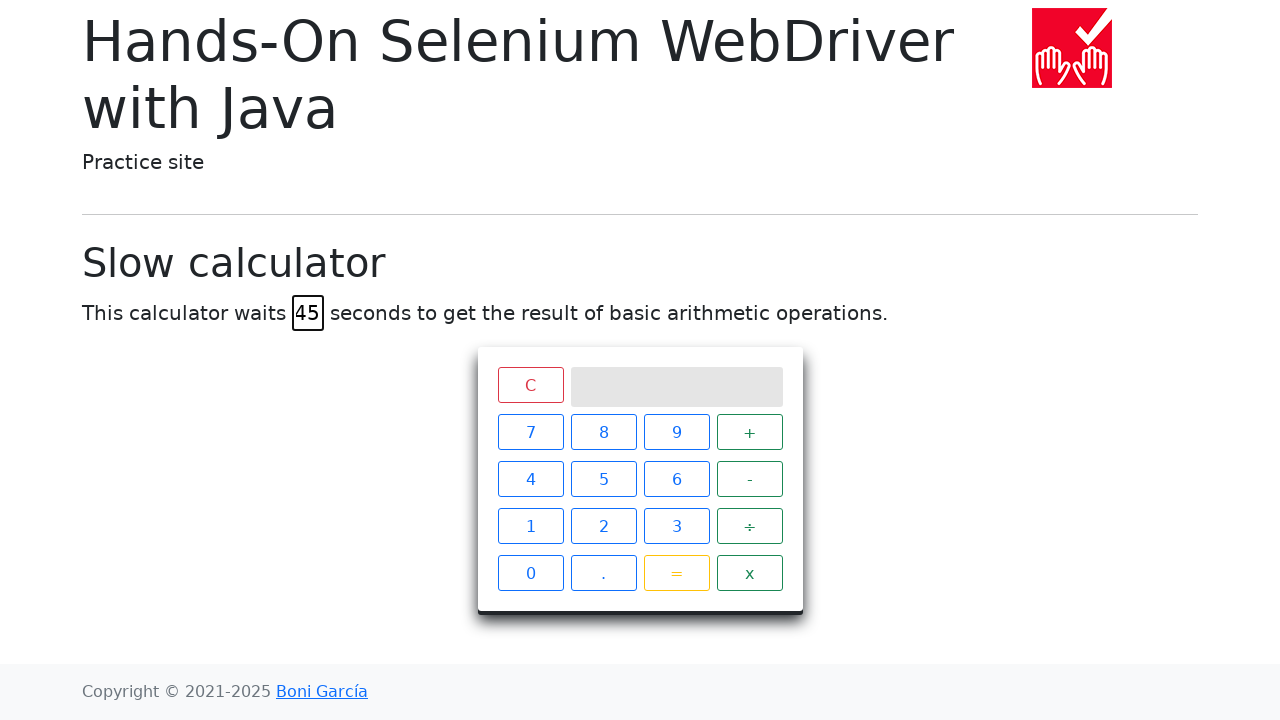

Clicked calculator button 7 at (530, 432) on xpath=//span[text()='7']
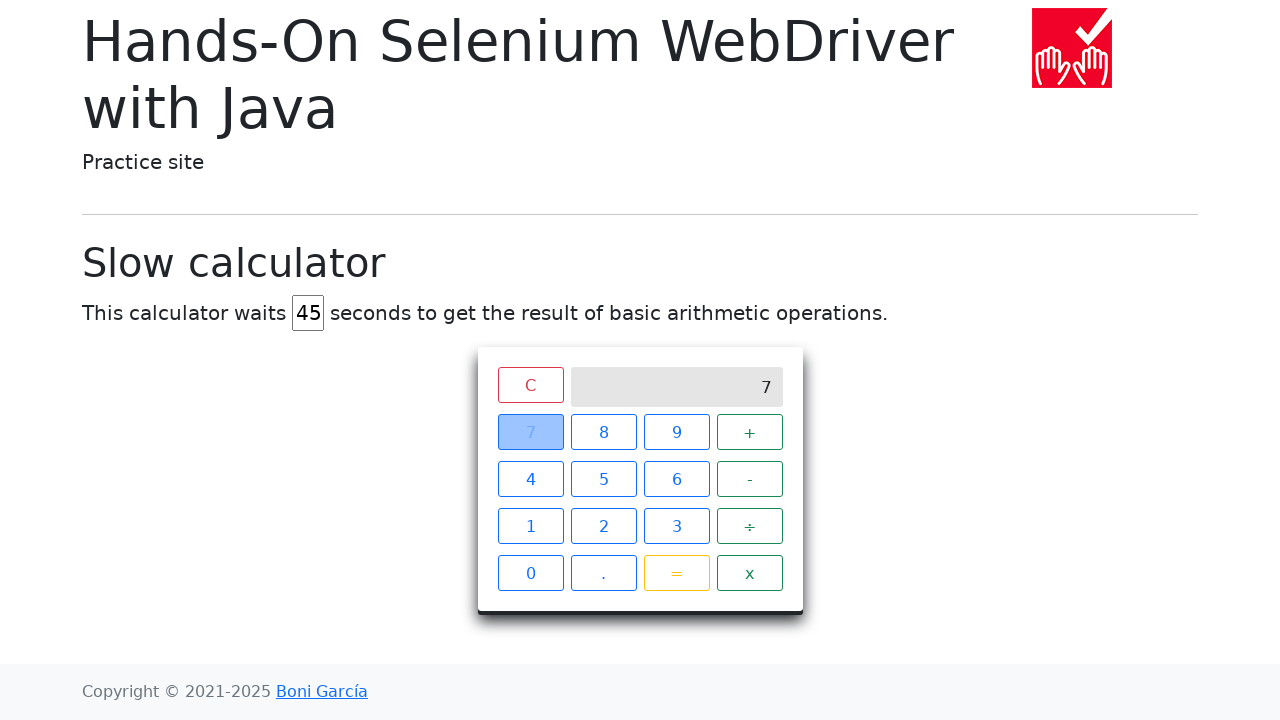

Clicked calculator button + at (750, 432) on xpath=//span[text()='+']
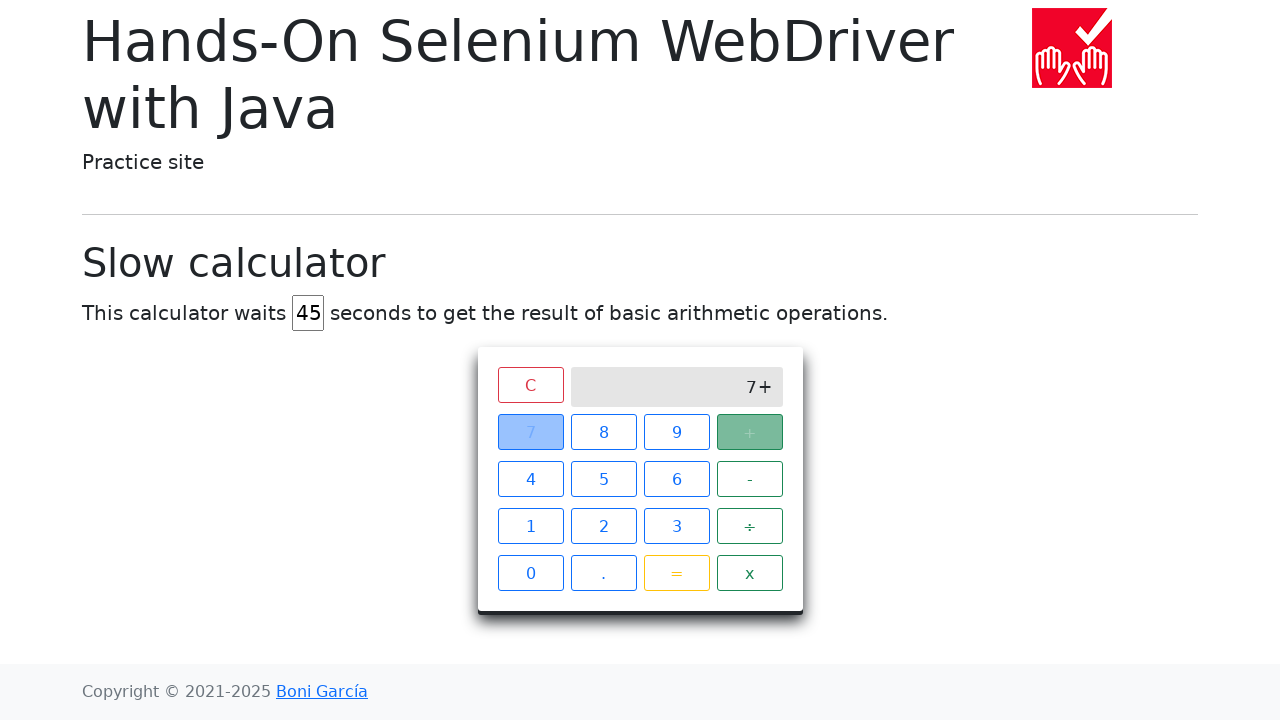

Clicked calculator button 8 at (604, 432) on xpath=//span[text()='8']
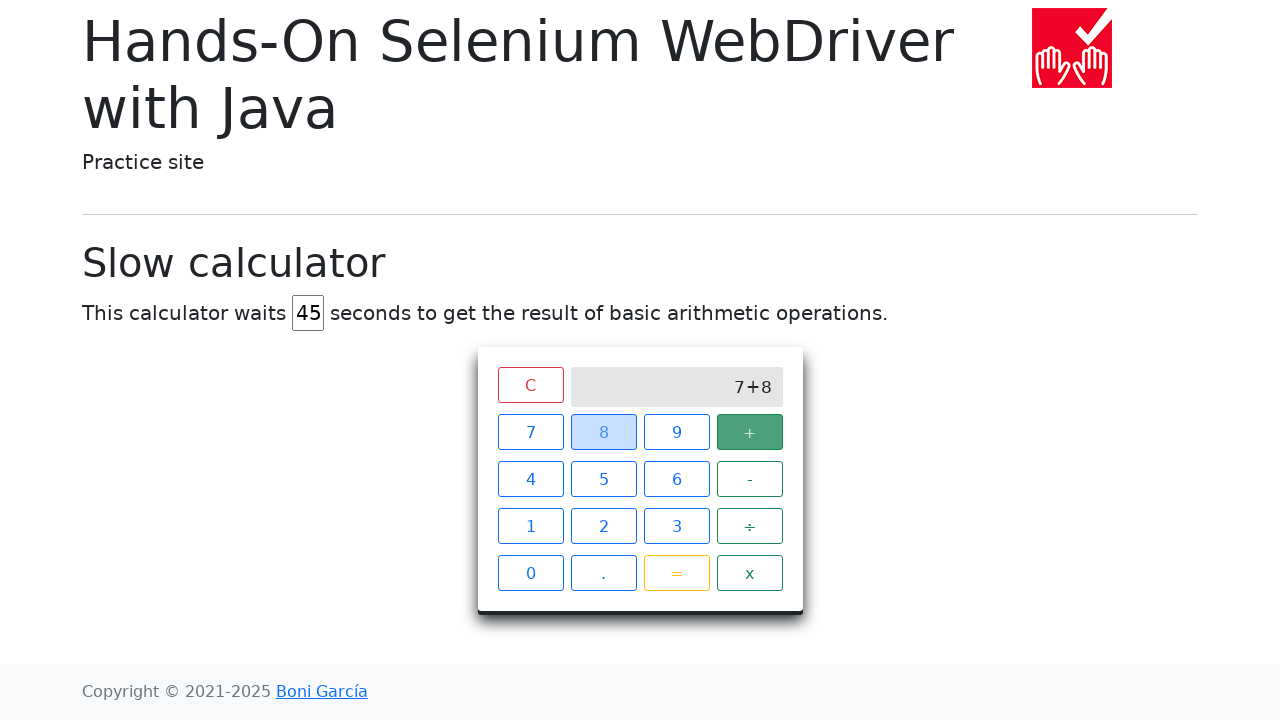

Clicked calculator button = to perform calculation at (676, 573) on xpath=//span[text()='=']
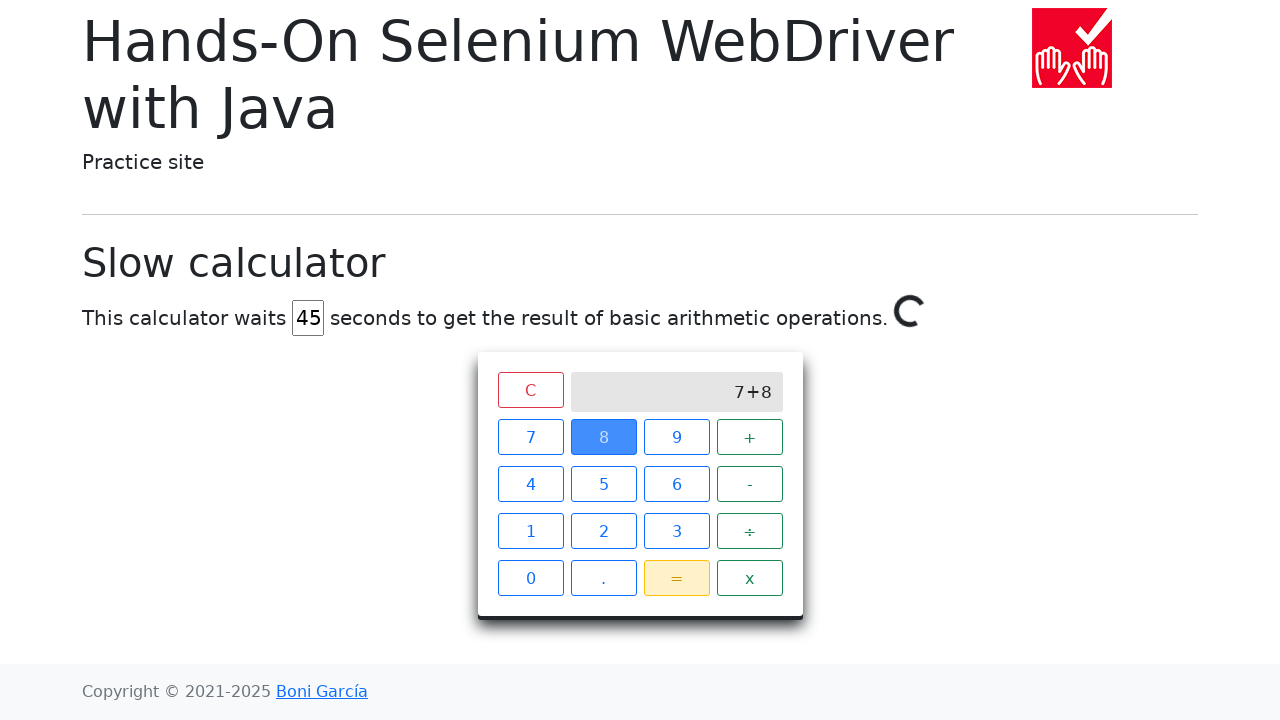

Waited for calculator result to equal 15
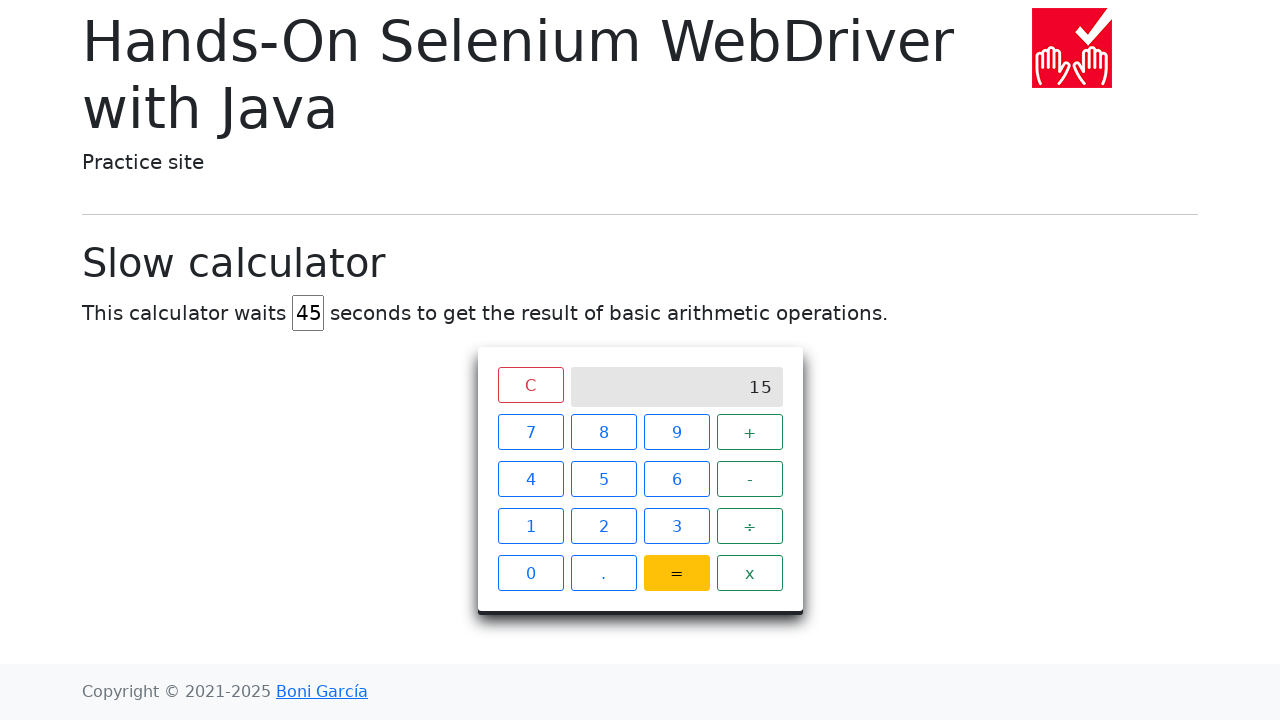

Retrieved calculator result from screen
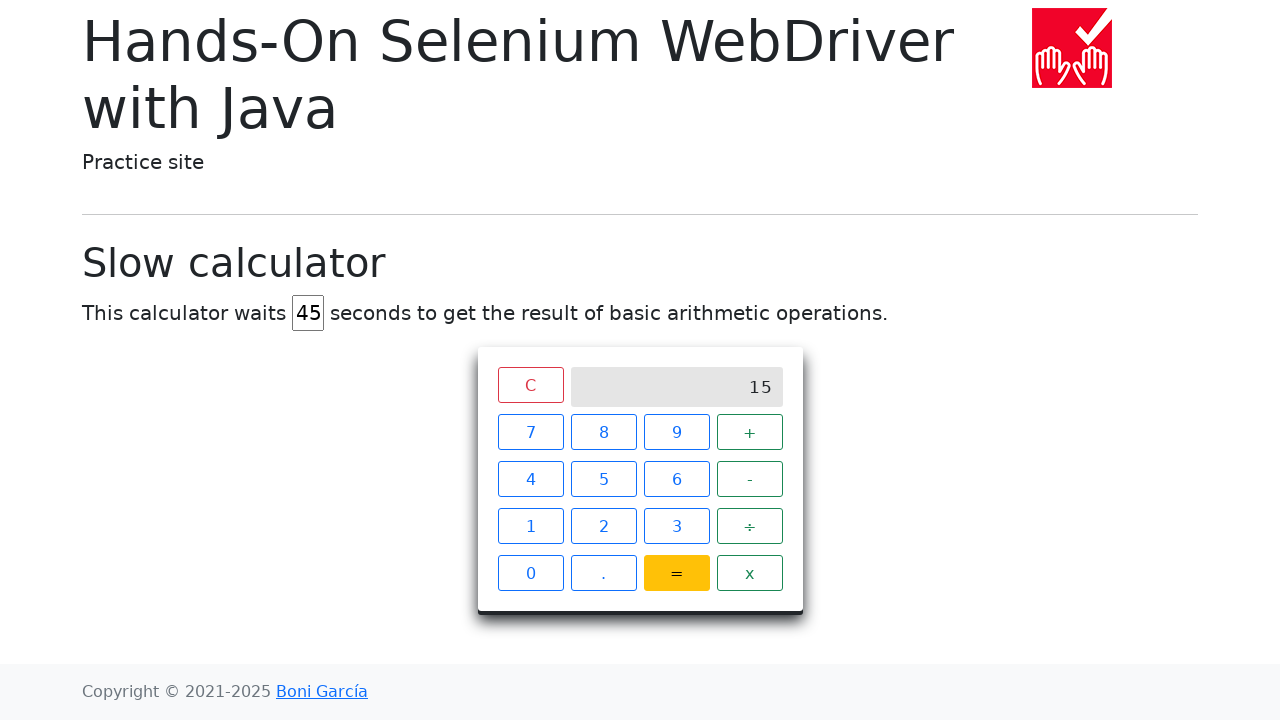

Verified that result equals 15
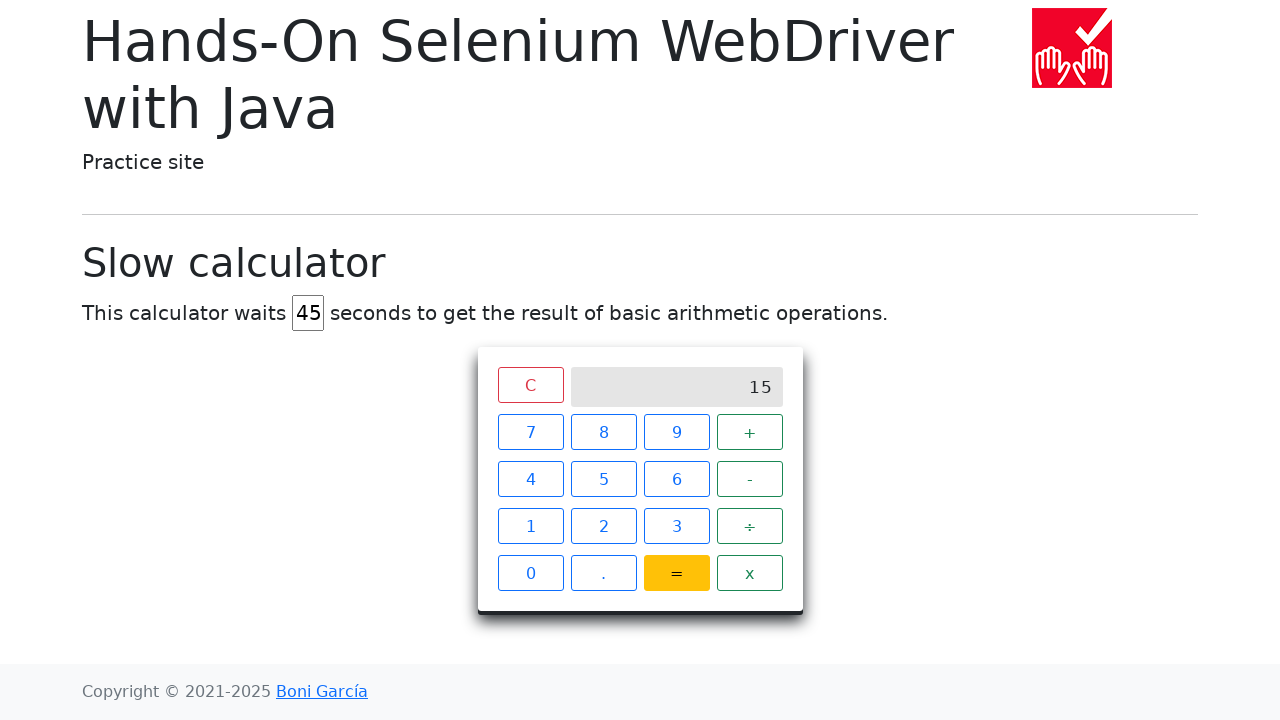

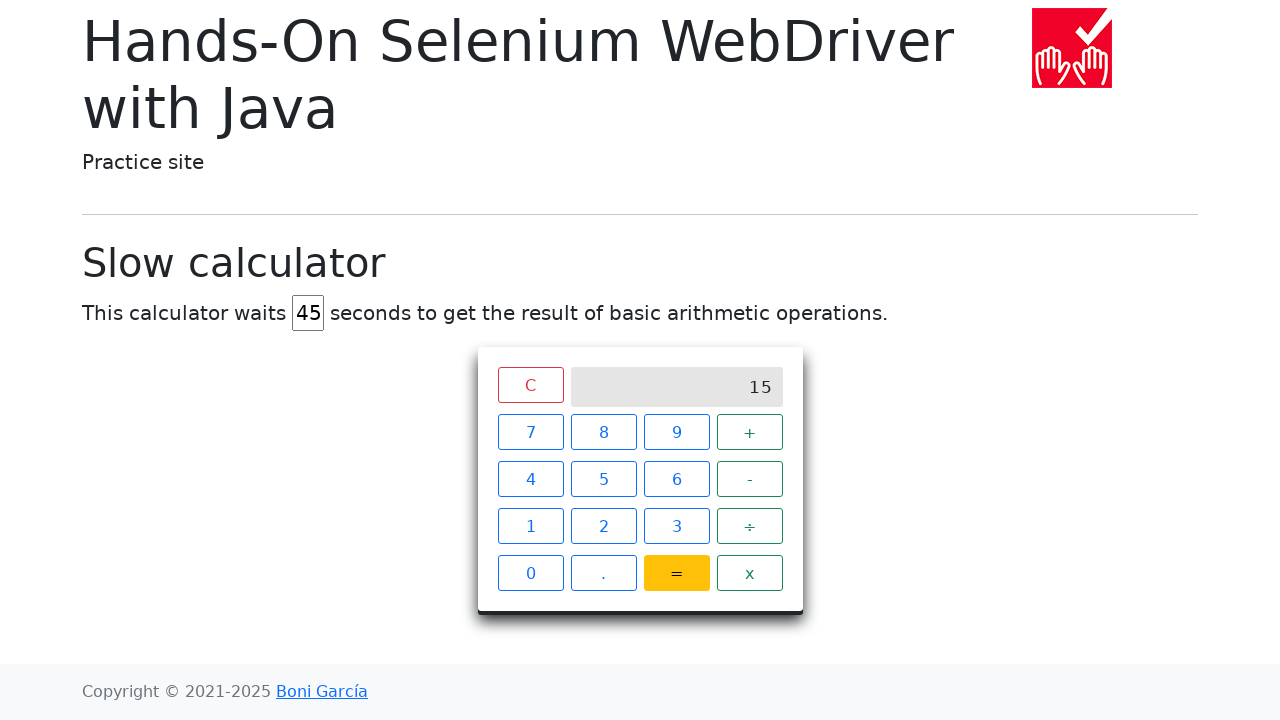